Tests the Text Box form with an invalid email format containing a plus sign (test+user@gmail.com) to verify email validation.

Starting URL: https://demoqa.com/

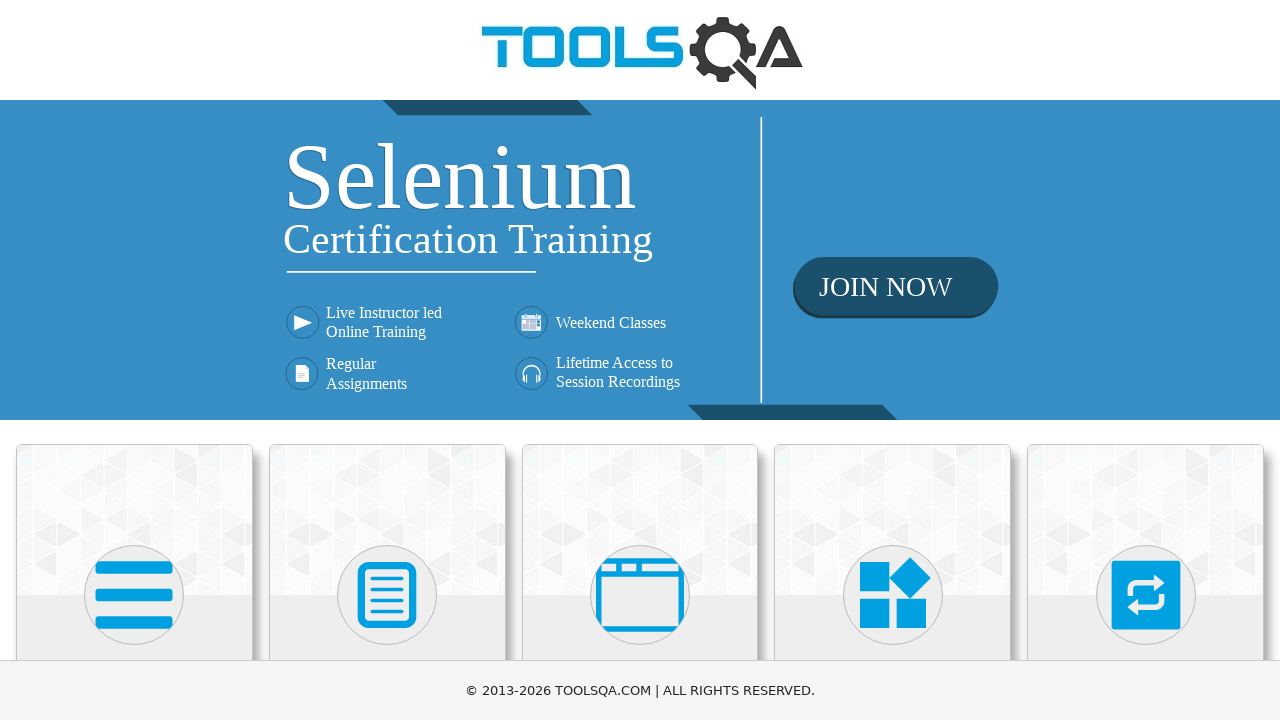

Clicked Elements menu at (134, 360) on text=Elements
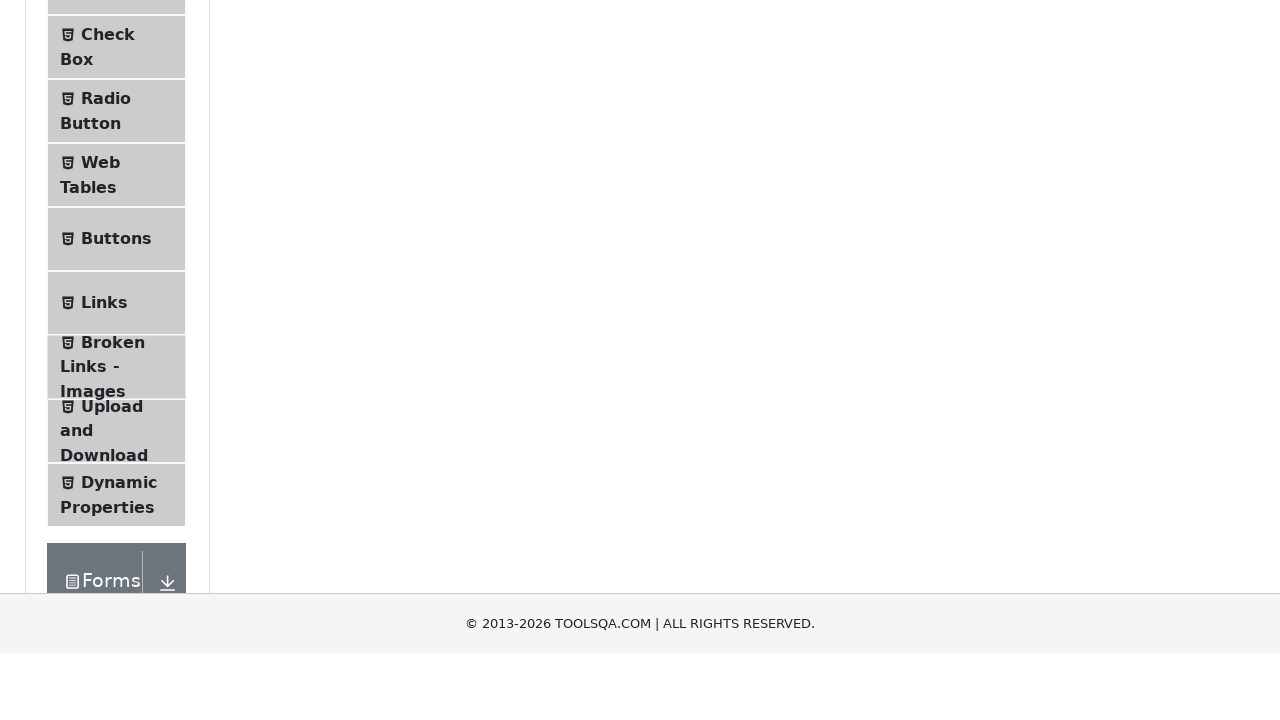

Clicked Text Box option at (119, 261) on text=Text Box
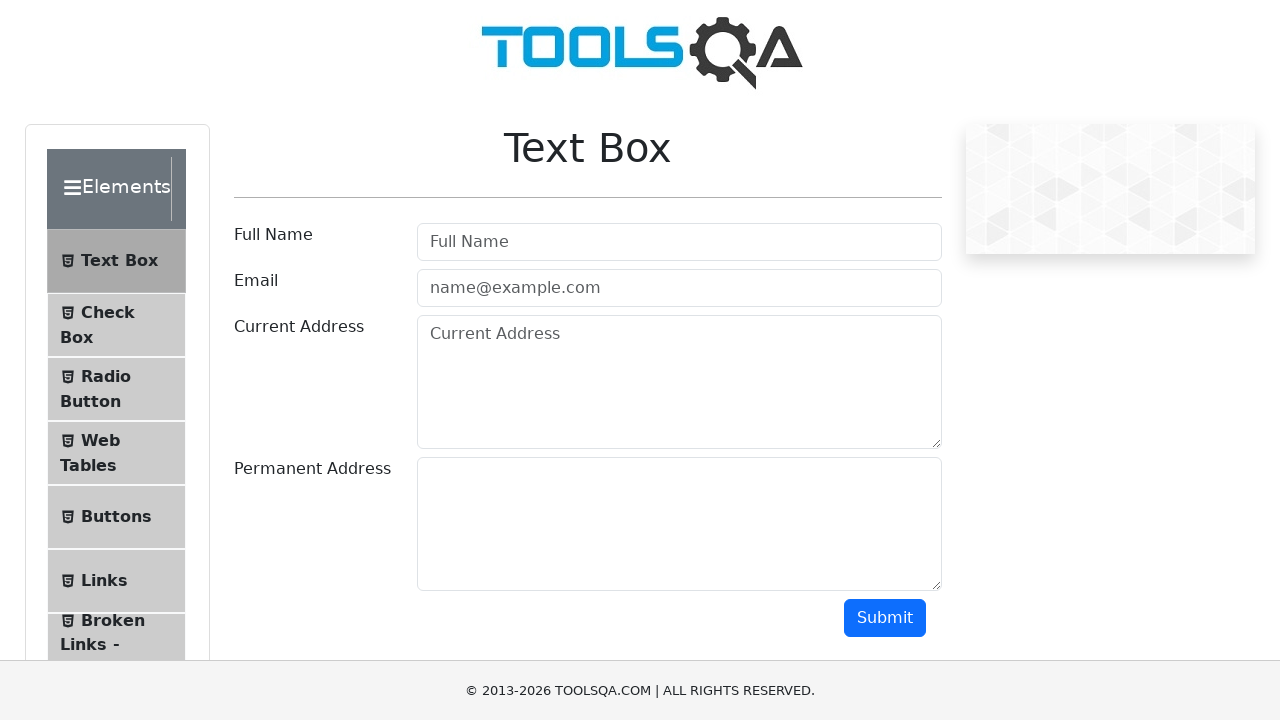

Filled userName field with 'Jane Smith' on #userName
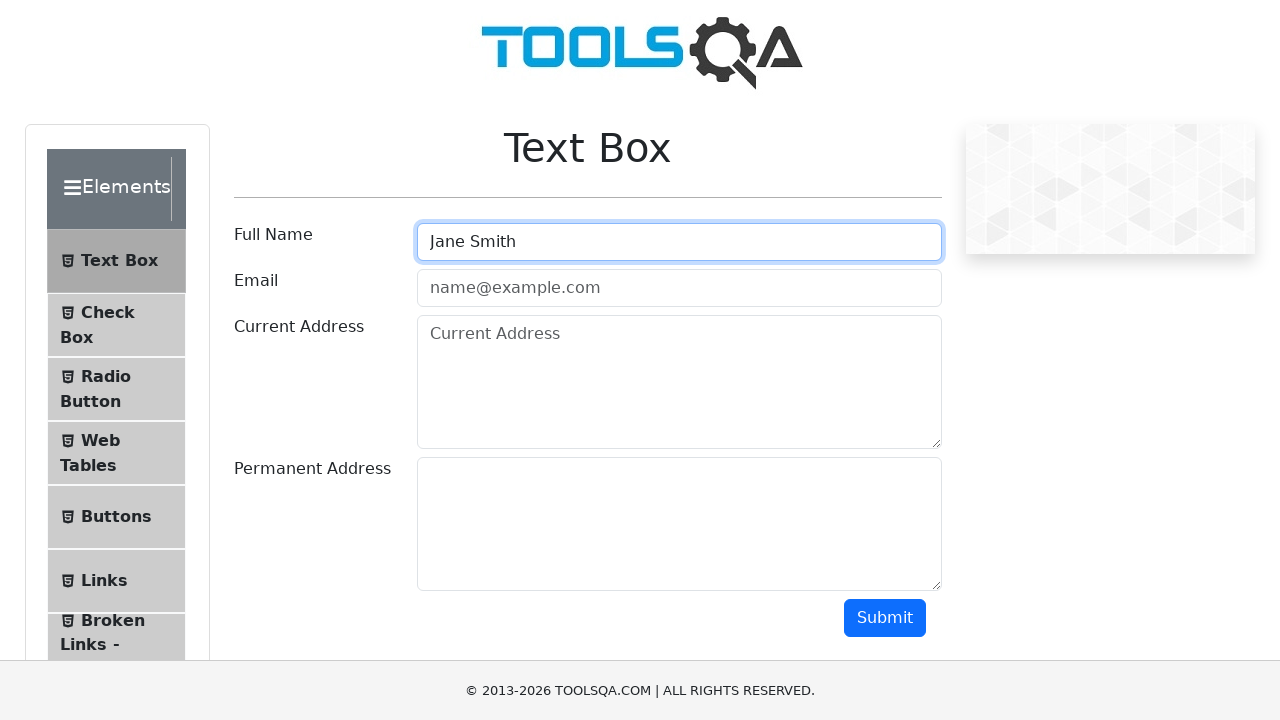

Filled userEmail field with invalid email 'test+user@gmail.com' containing plus sign on #userEmail
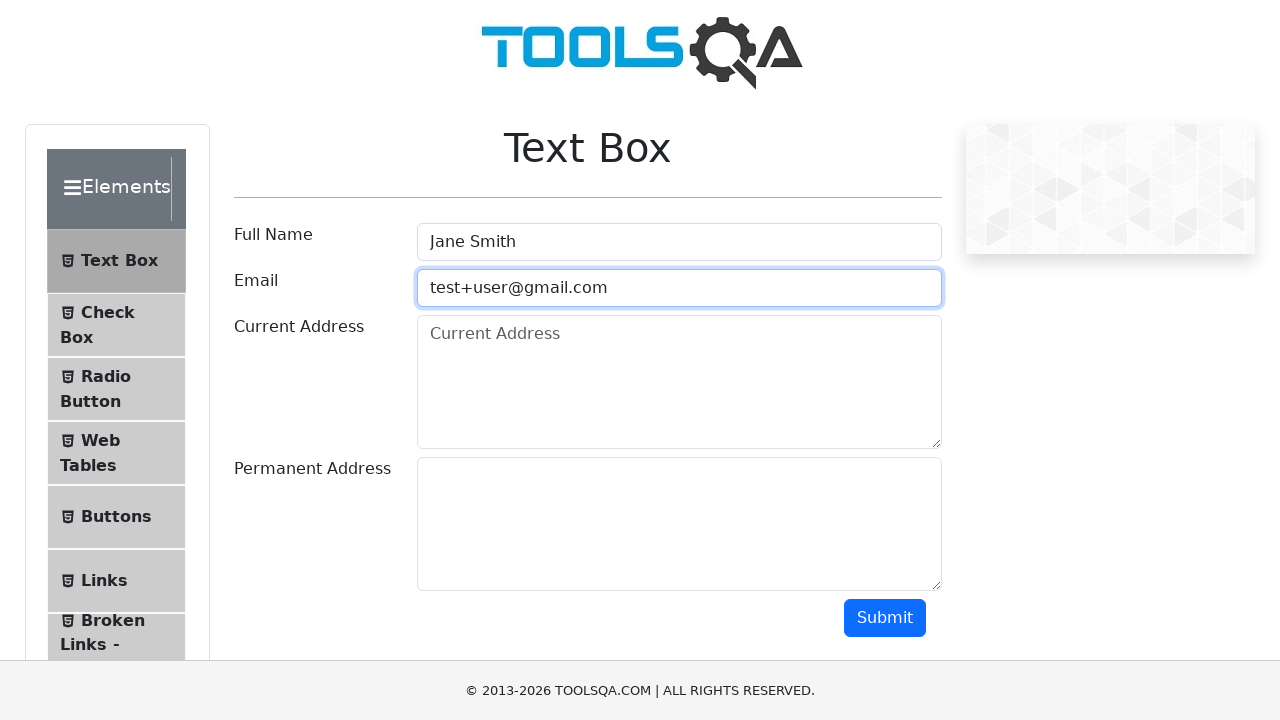

Filled currentAddress field with '789 Pine Road, Chicago, IL 60601' on #currentAddress
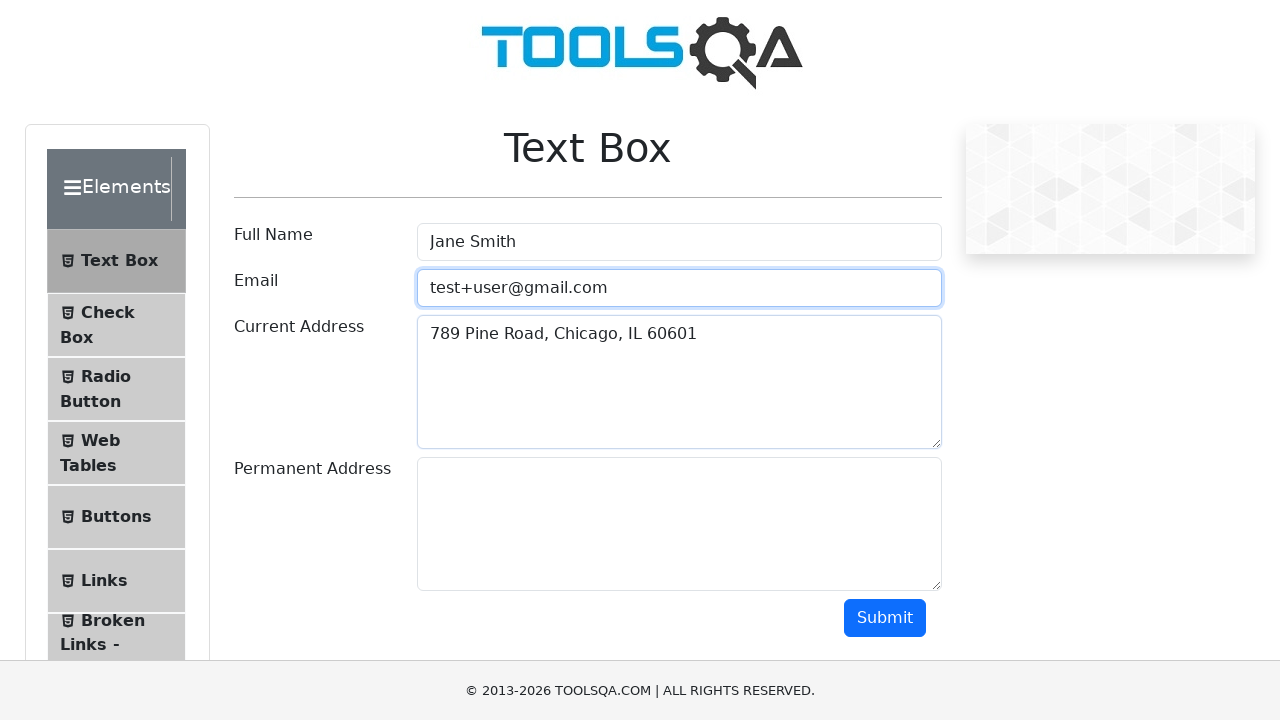

Filled permanentAddress field with '321 Elm Street, Houston, TX 77001' on #permanentAddress
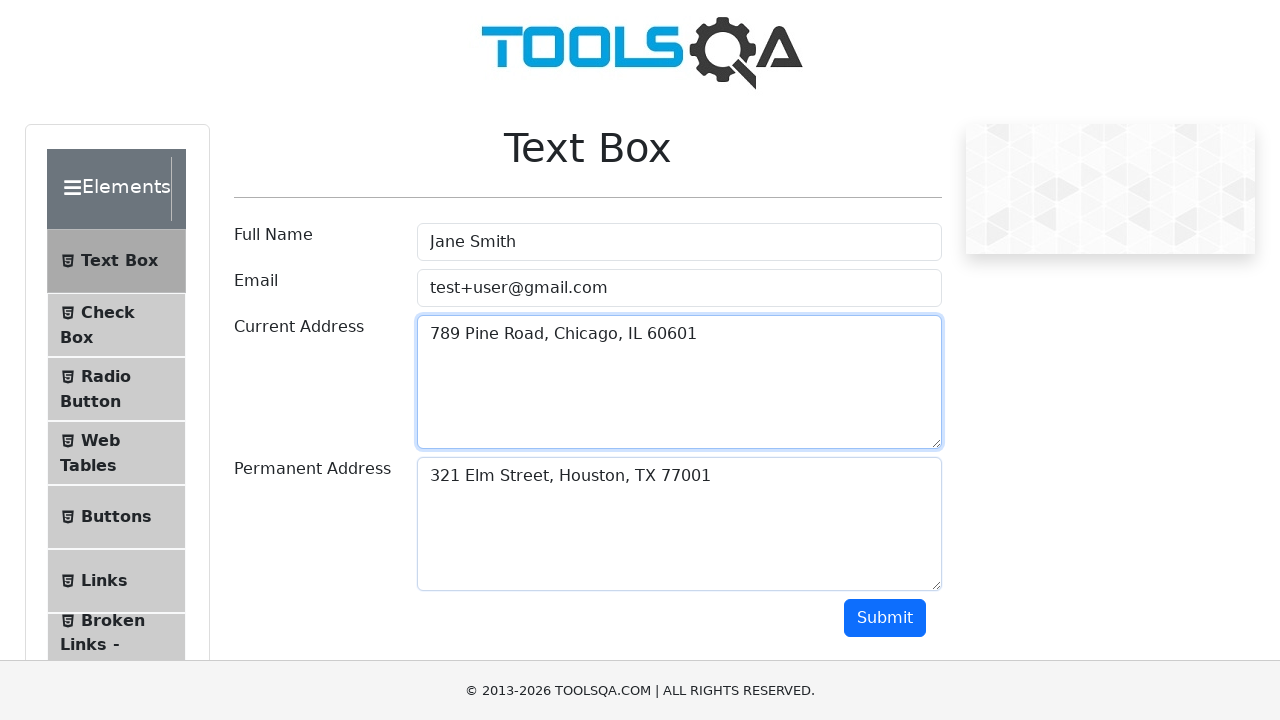

Clicked Submit button to submit form with invalid email at (885, 618) on #submit
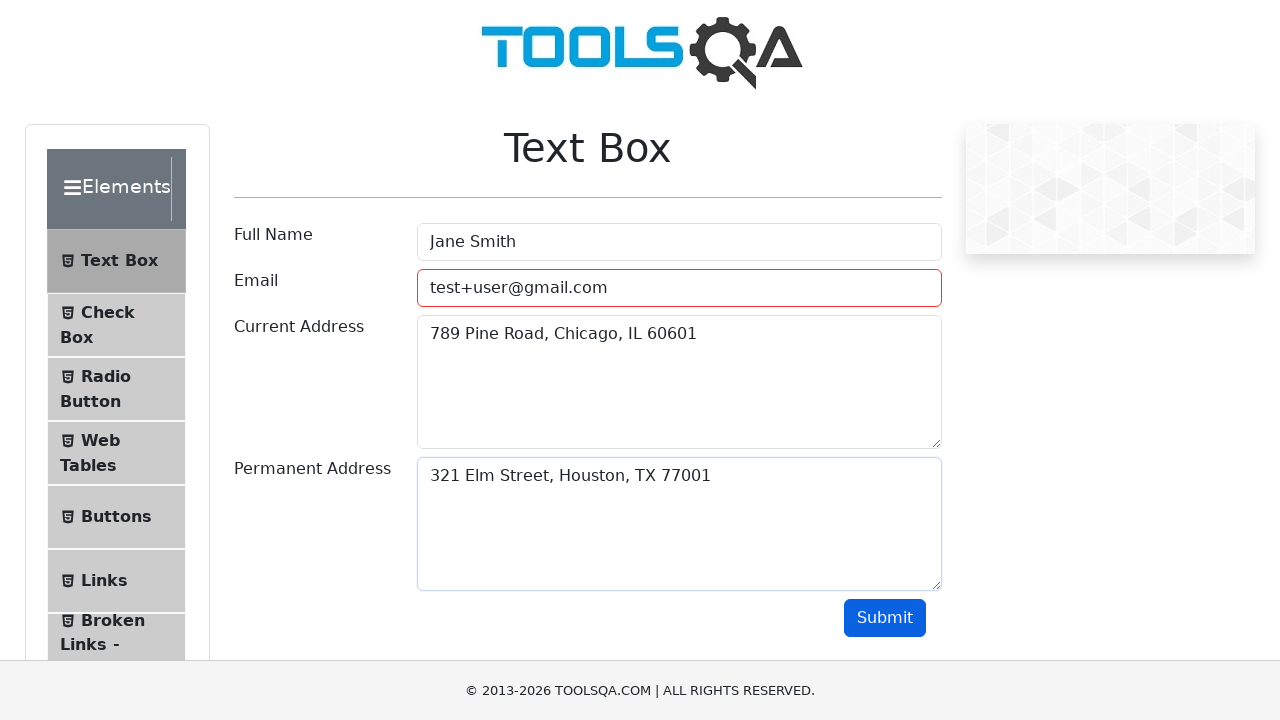

Waited 500ms for error indication on email field
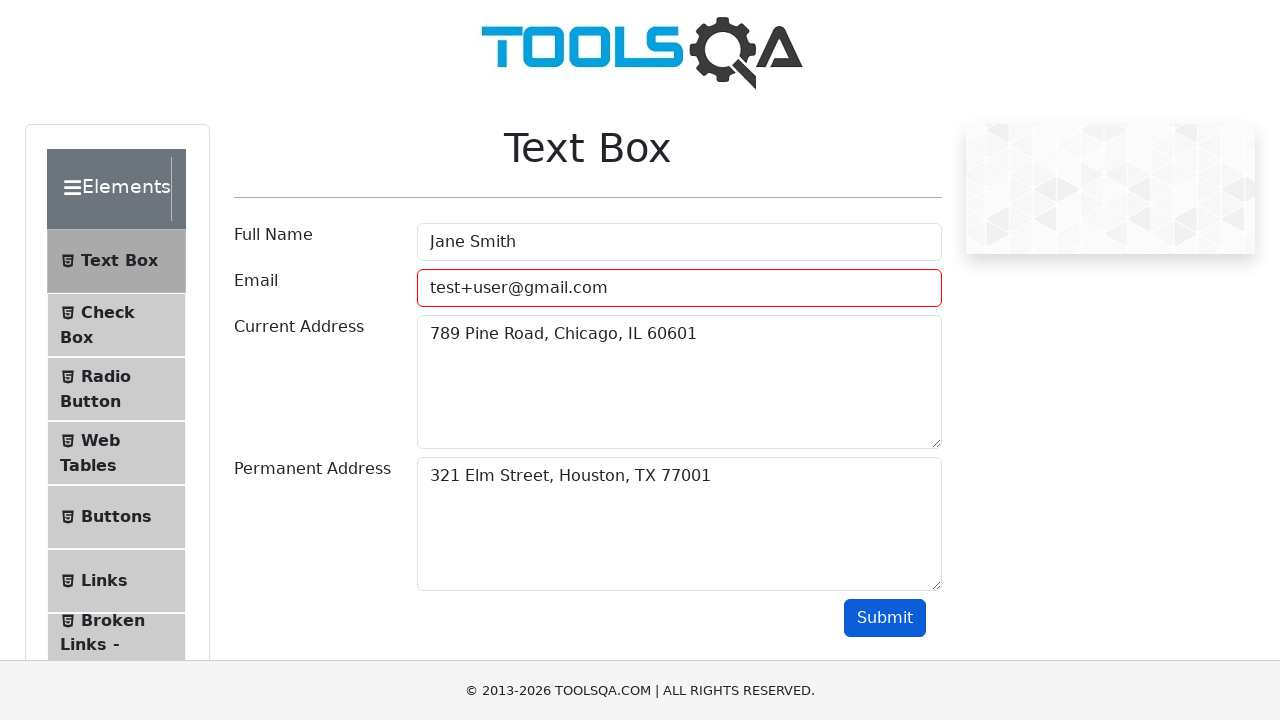

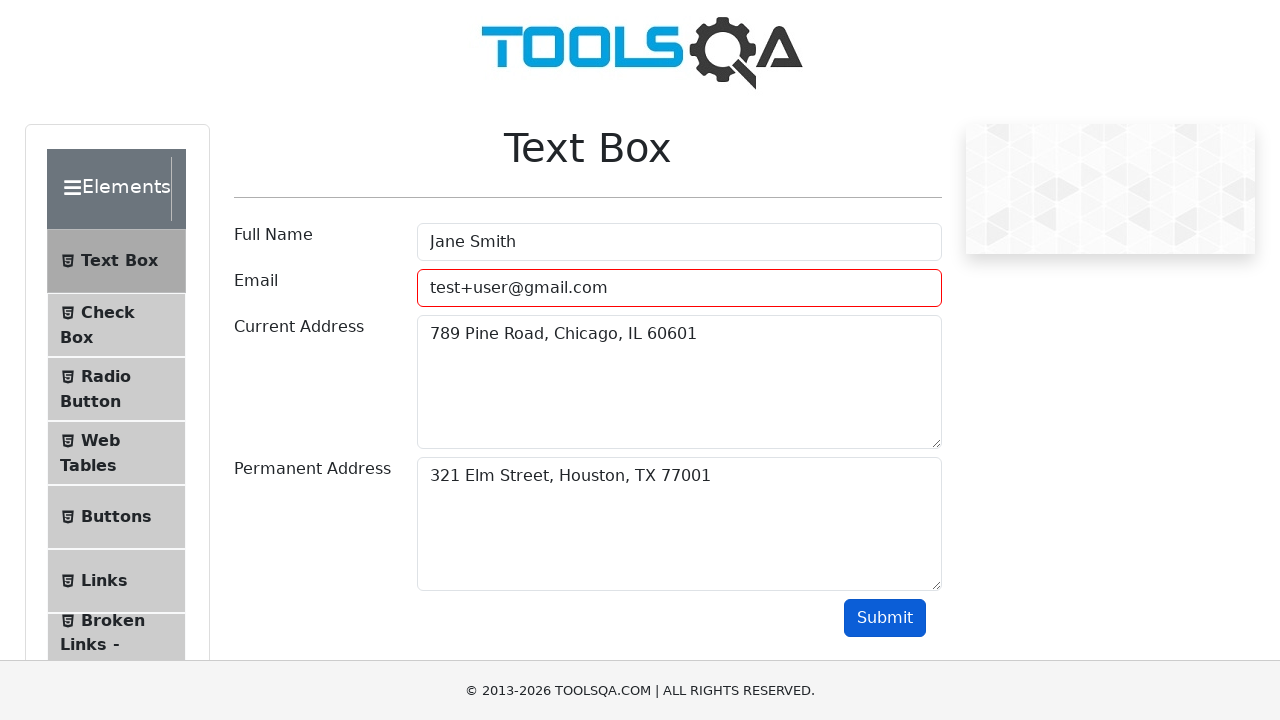